Tests that clicking Clear completed removes completed items from the list.

Starting URL: https://demo.playwright.dev/todomvc

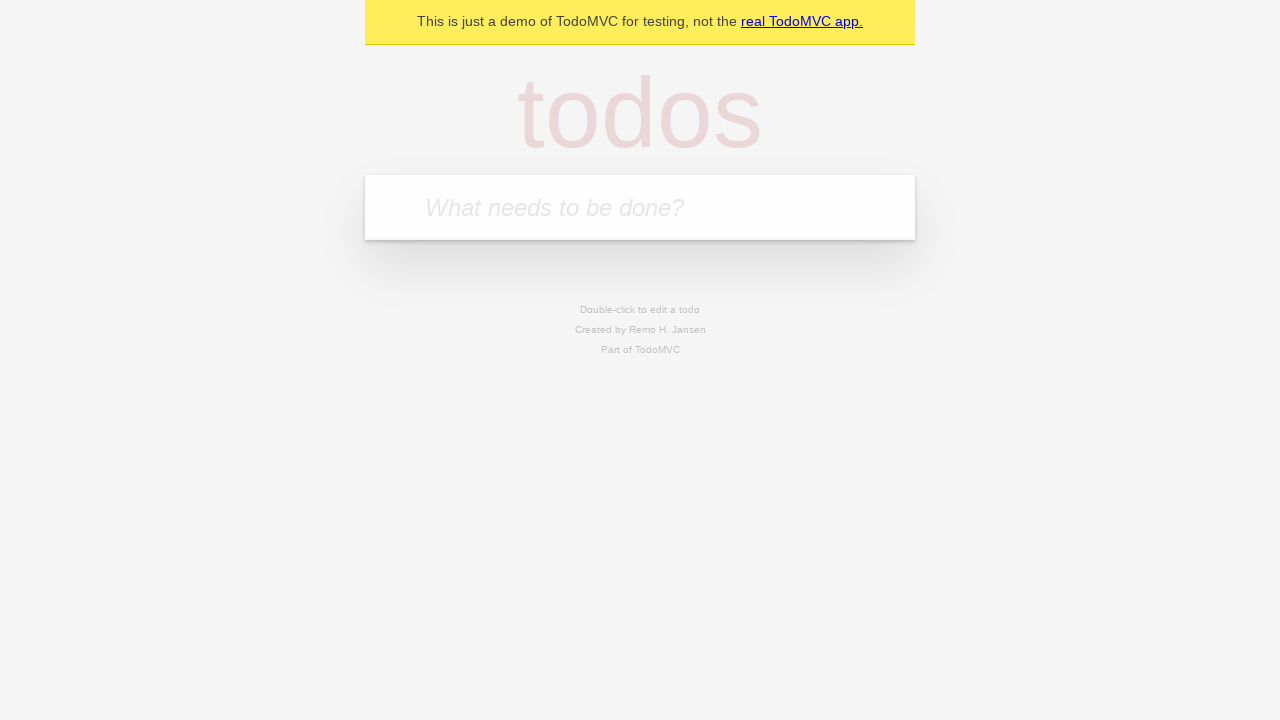

Filled todo input with 'buy some cheese' on internal:attr=[placeholder="What needs to be done?"i]
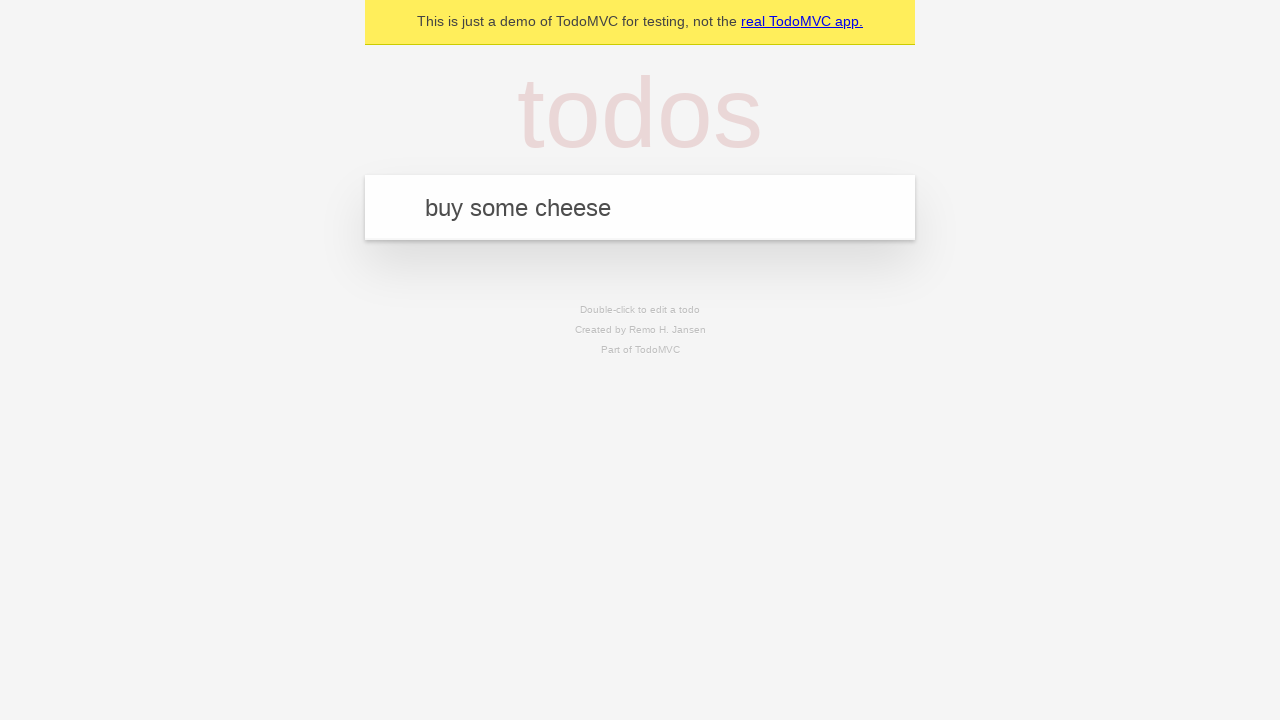

Pressed Enter to add first todo item on internal:attr=[placeholder="What needs to be done?"i]
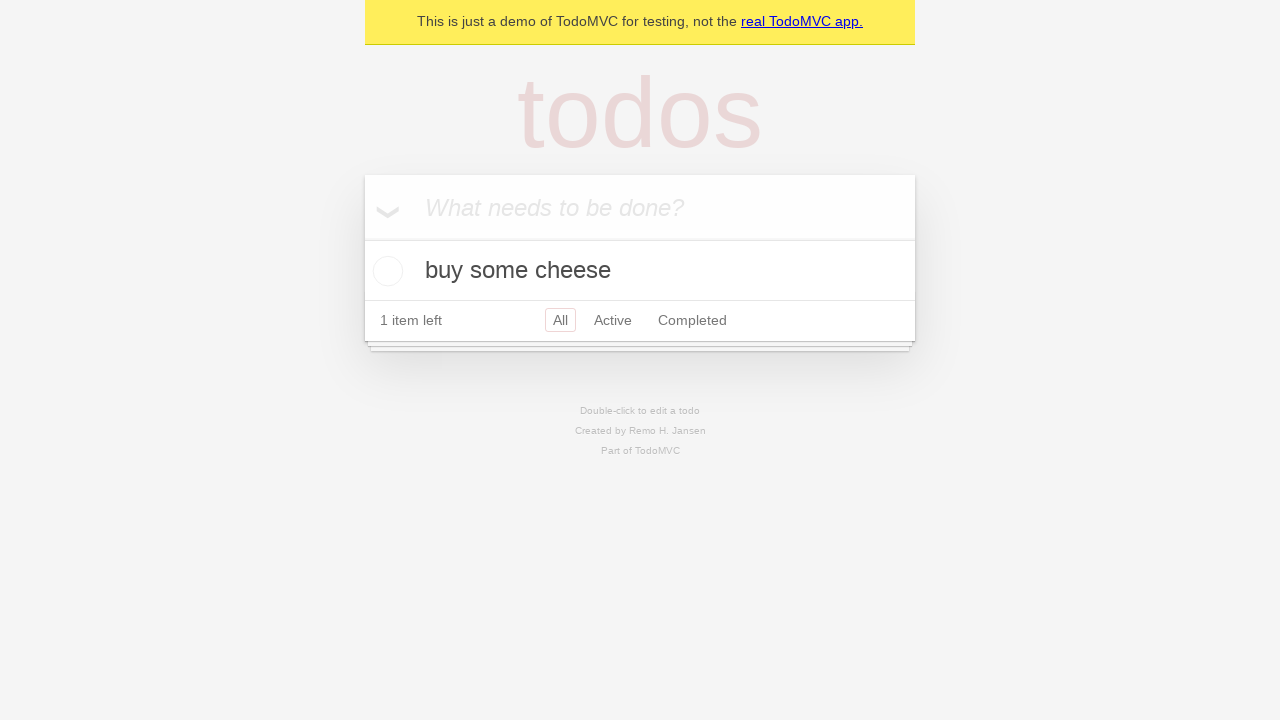

Filled todo input with 'feed the cat' on internal:attr=[placeholder="What needs to be done?"i]
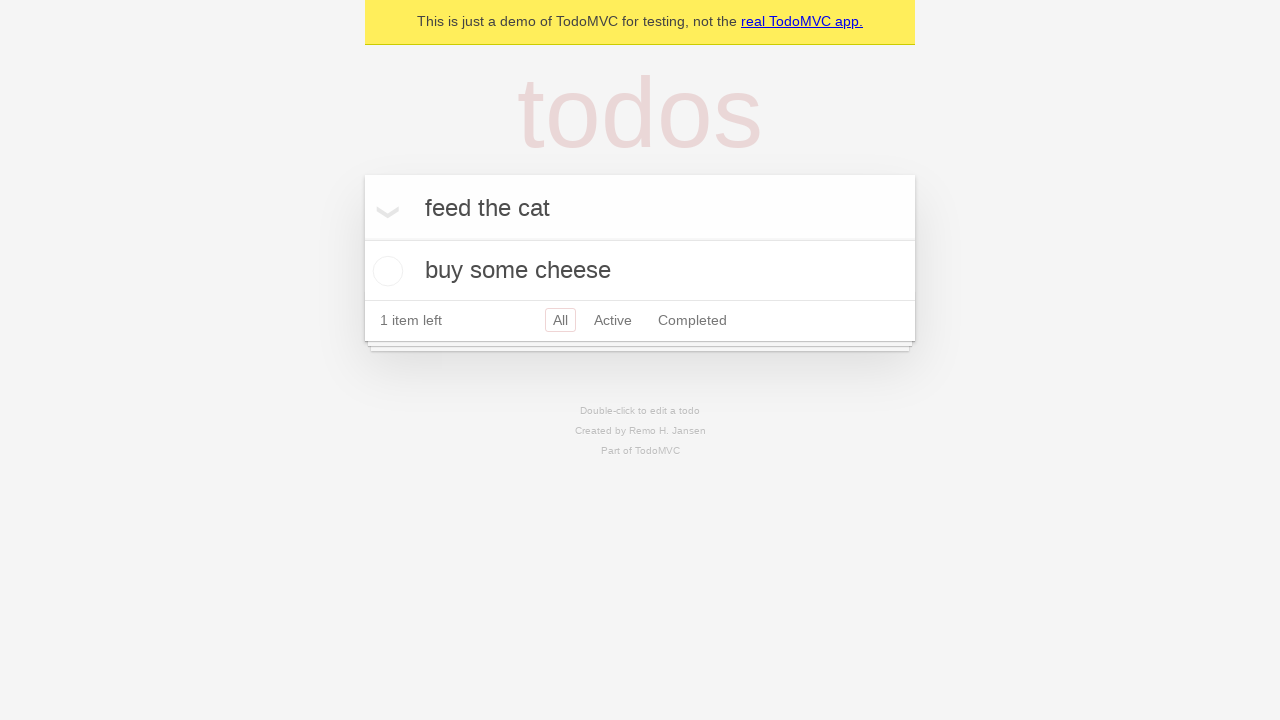

Pressed Enter to add second todo item on internal:attr=[placeholder="What needs to be done?"i]
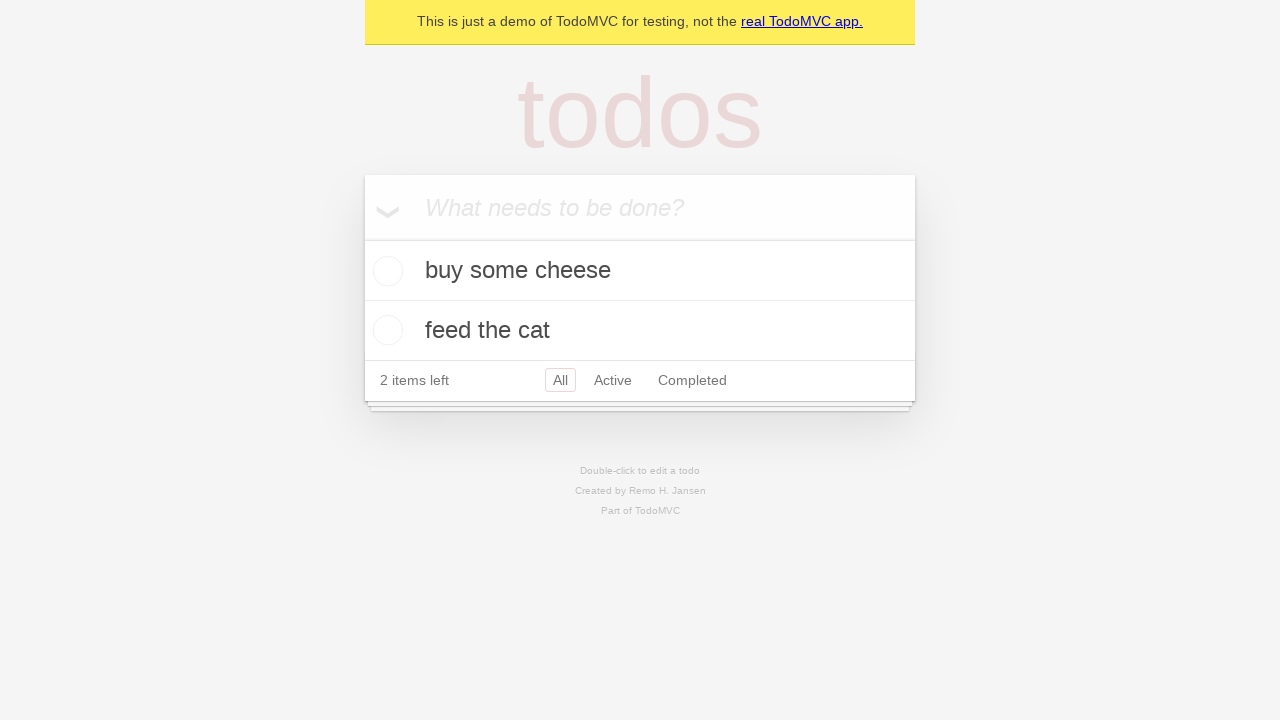

Filled todo input with 'book a doctors appointment' on internal:attr=[placeholder="What needs to be done?"i]
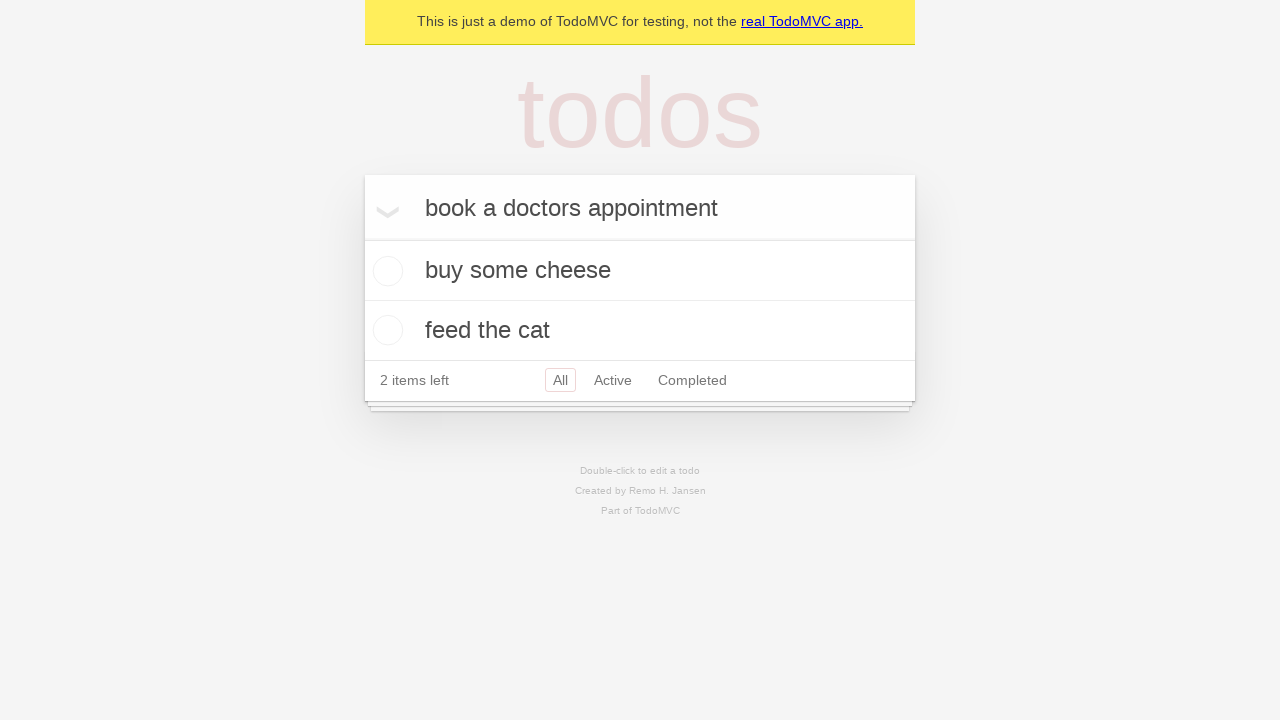

Pressed Enter to add third todo item on internal:attr=[placeholder="What needs to be done?"i]
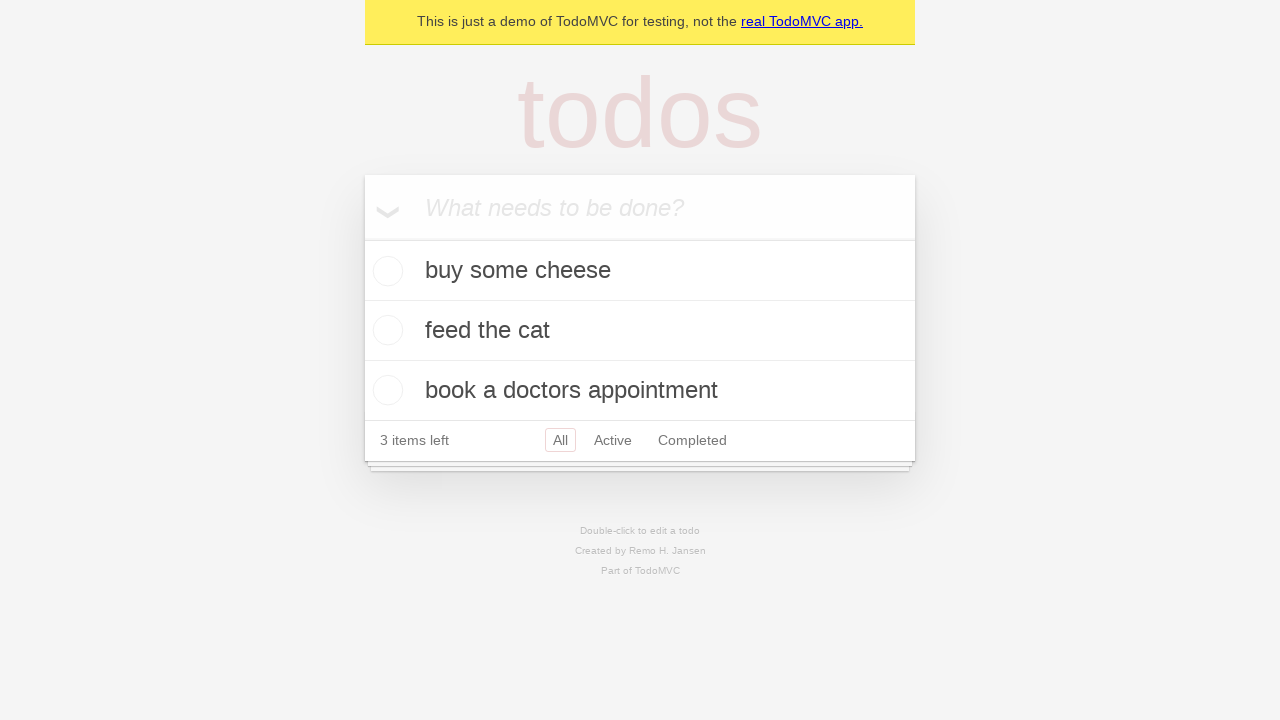

Waited for all 3 todo items to appear
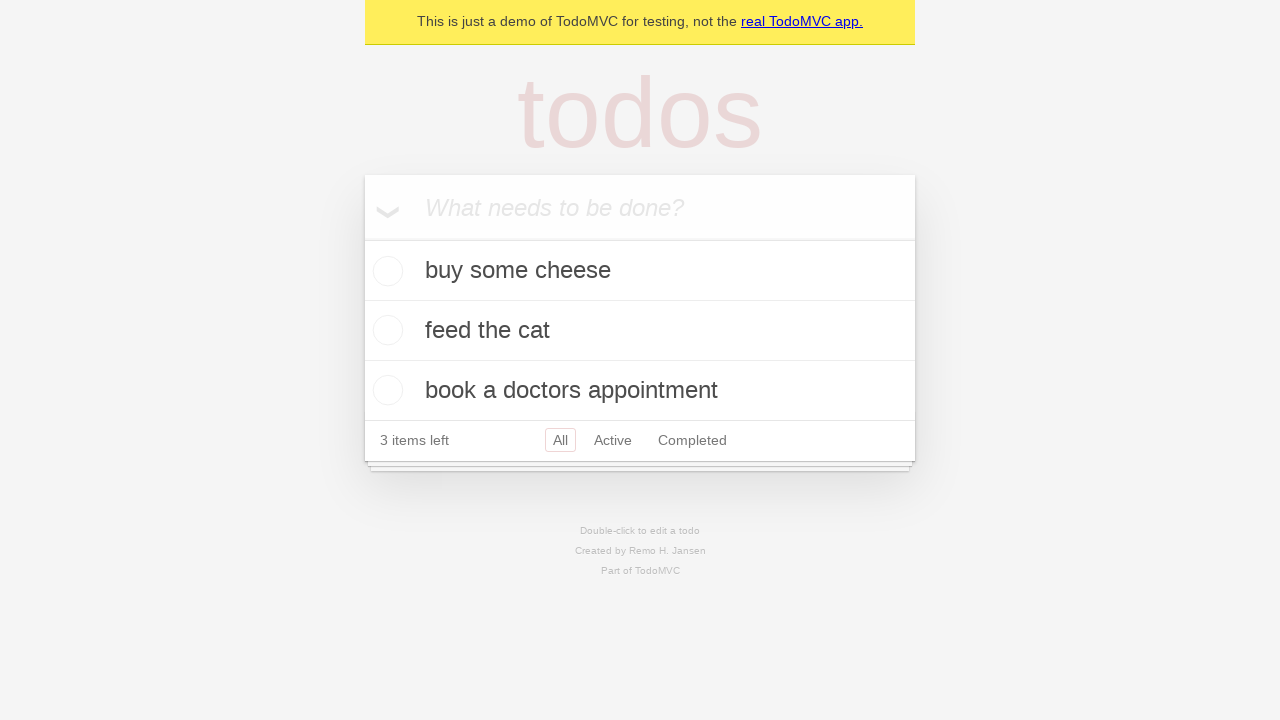

Checked the second todo item (feed the cat) at (385, 330) on internal:testid=[data-testid="todo-item"s] >> nth=1 >> internal:role=checkbox
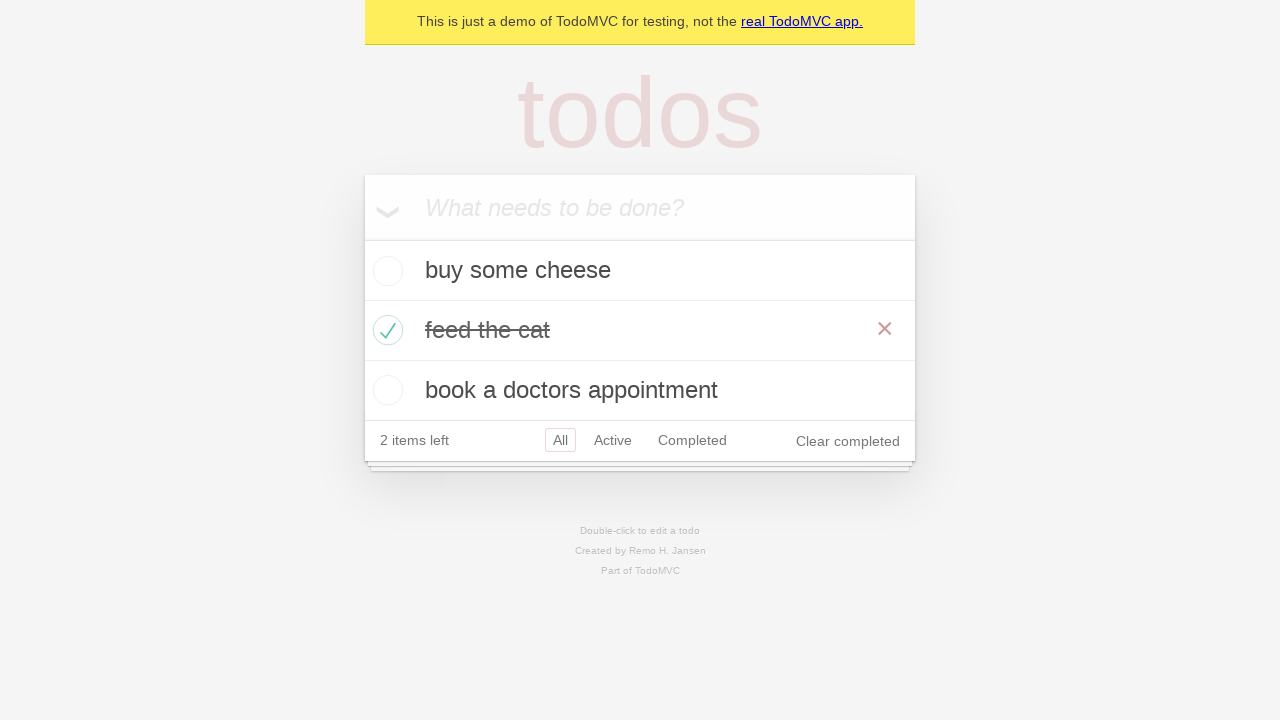

Clicked 'Clear completed' button at (848, 441) on internal:role=button[name="Clear completed"i]
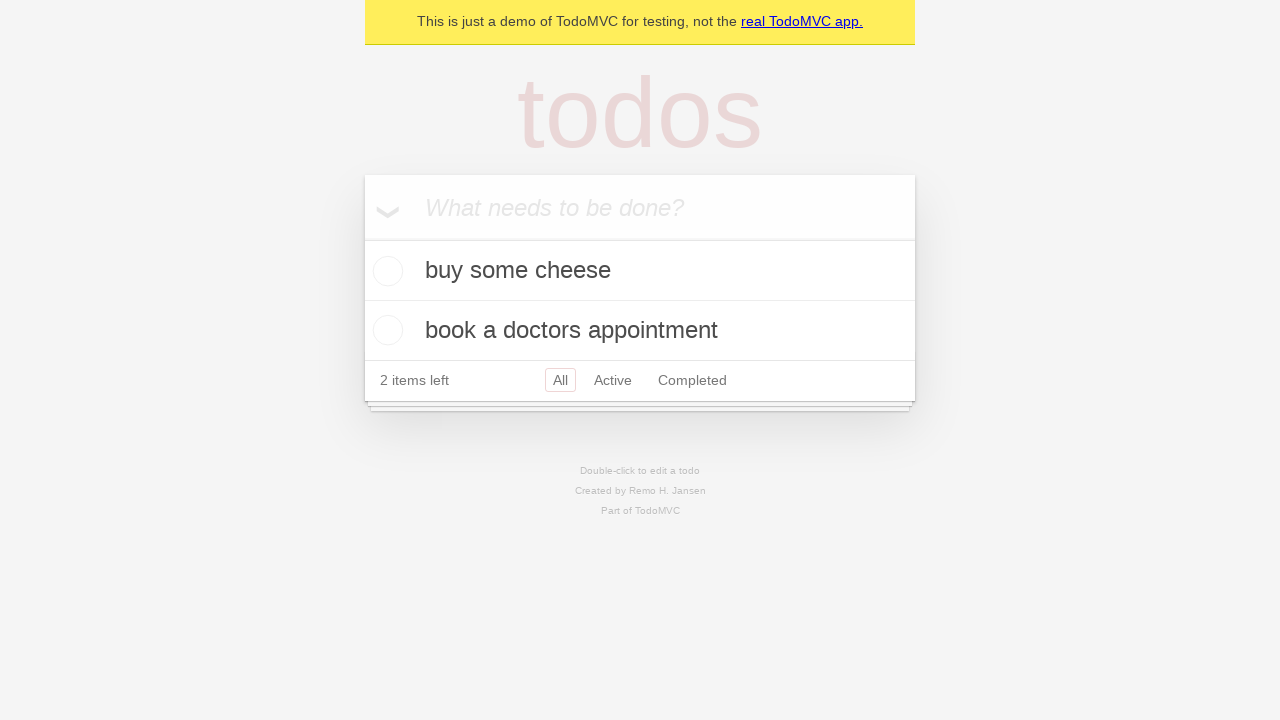

Waited for completed item to be removed, 2 items remaining
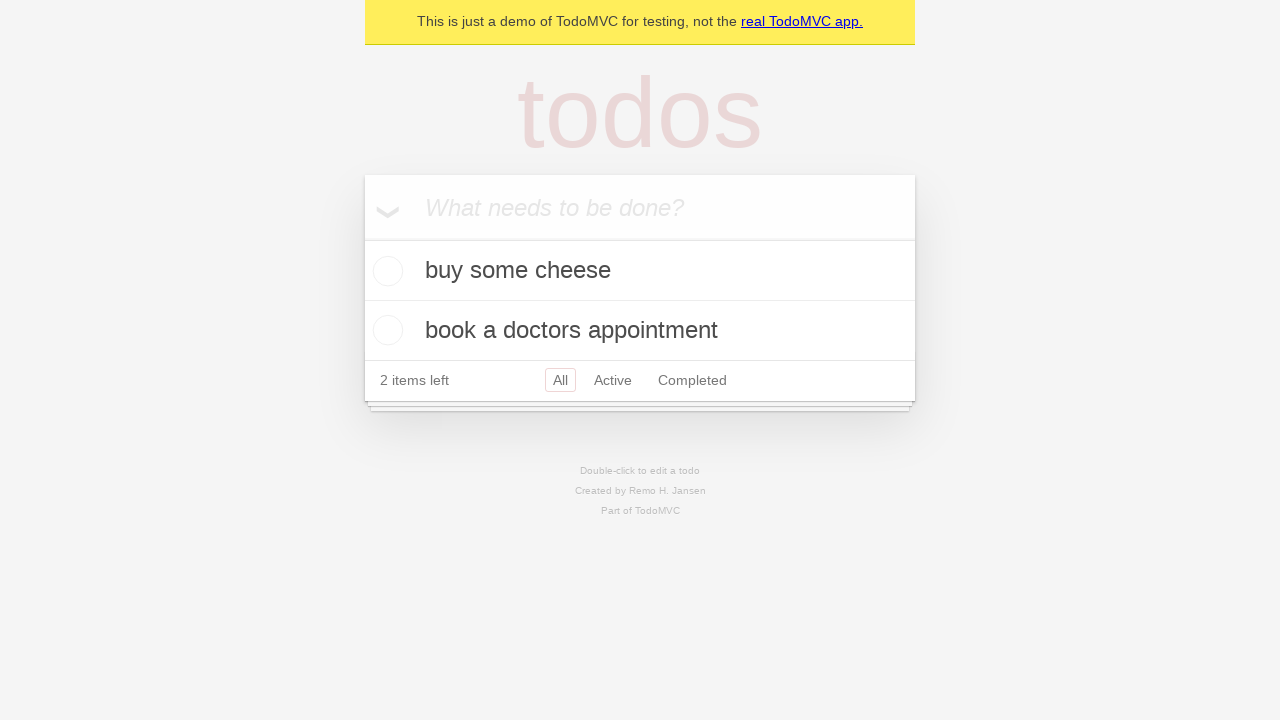

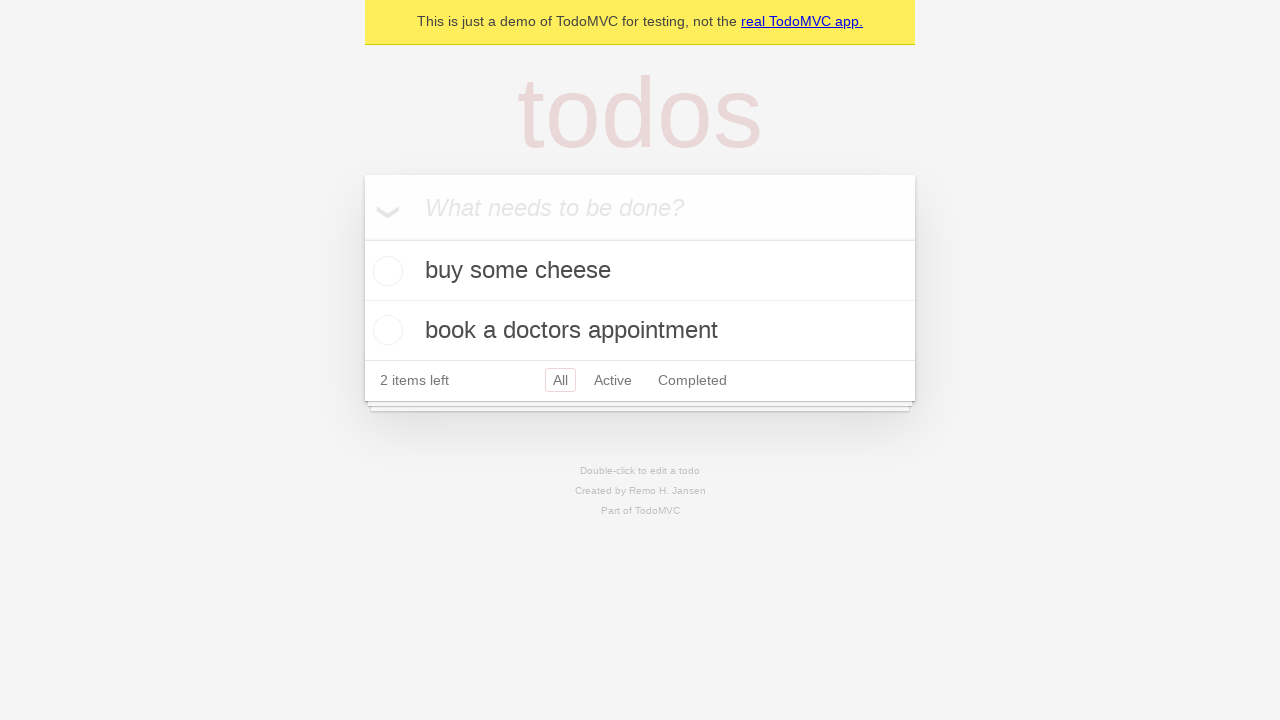